Tests an e-commerce grocery shopping flow by adding specific vegetables (Cucumber, Brocolli, Beetroot, Carrot) to cart, proceeding to checkout, and applying a promo code to verify discount functionality.

Starting URL: https://rahulshettyacademy.com/seleniumPractise/#/

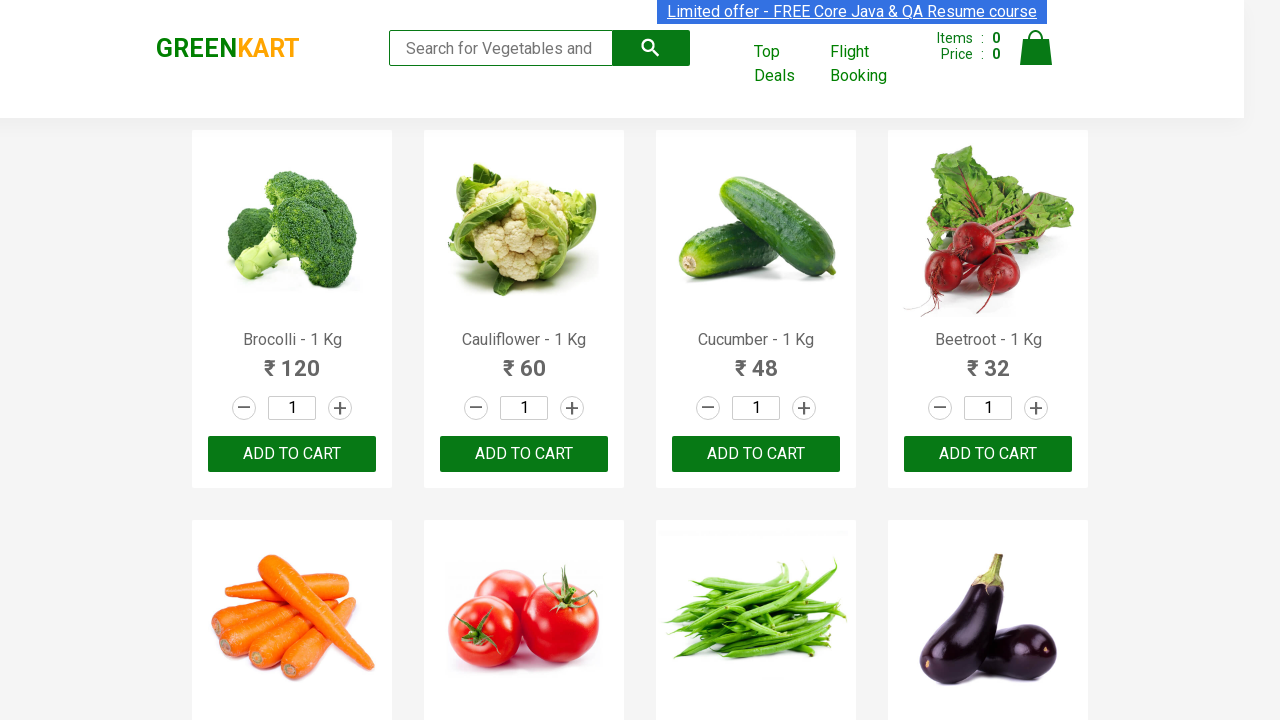

Waited for product names to load on grocery shopping page
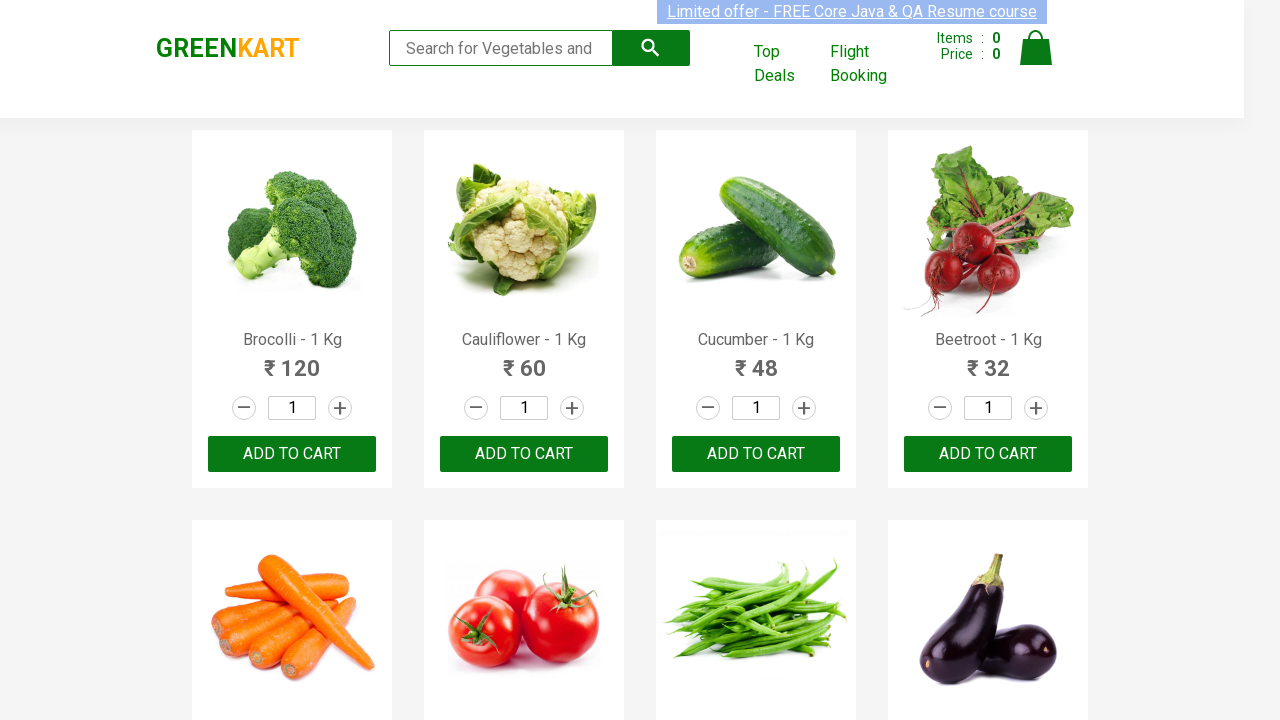

Retrieved all product elements from the page
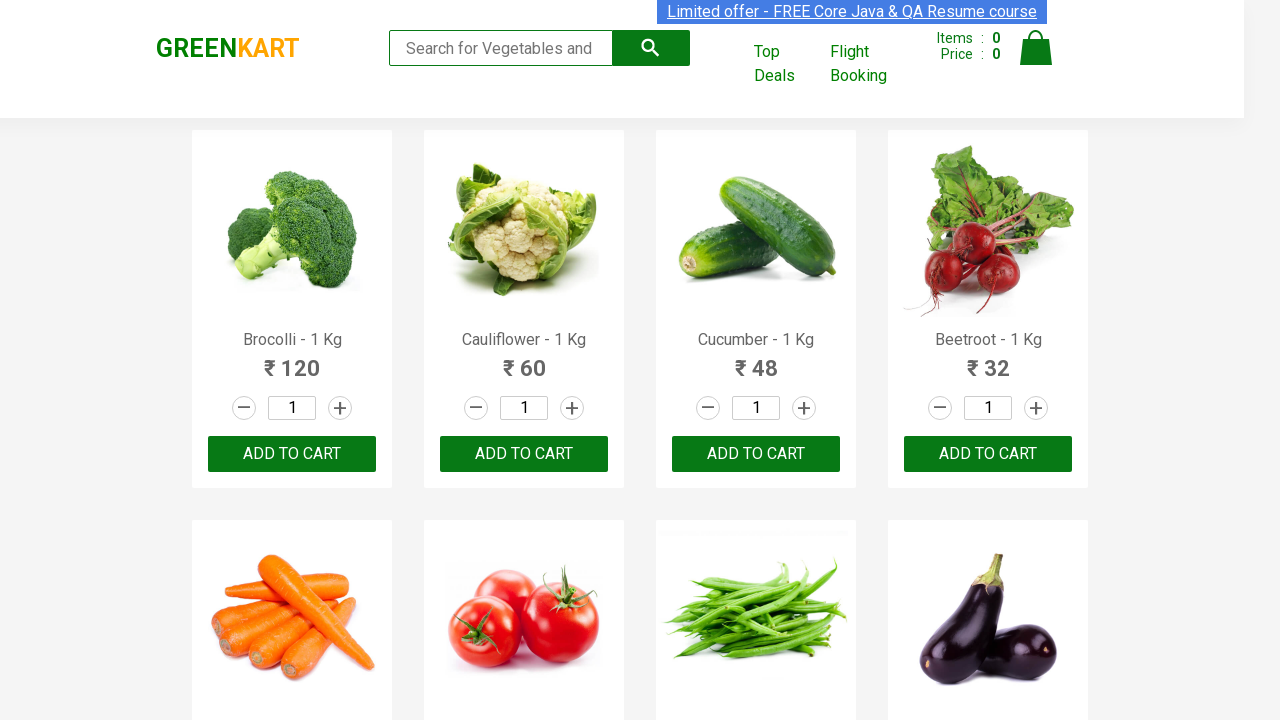

Added Brocolli to cart at (292, 454) on xpath=//div[@class='product-action'] >> nth=0
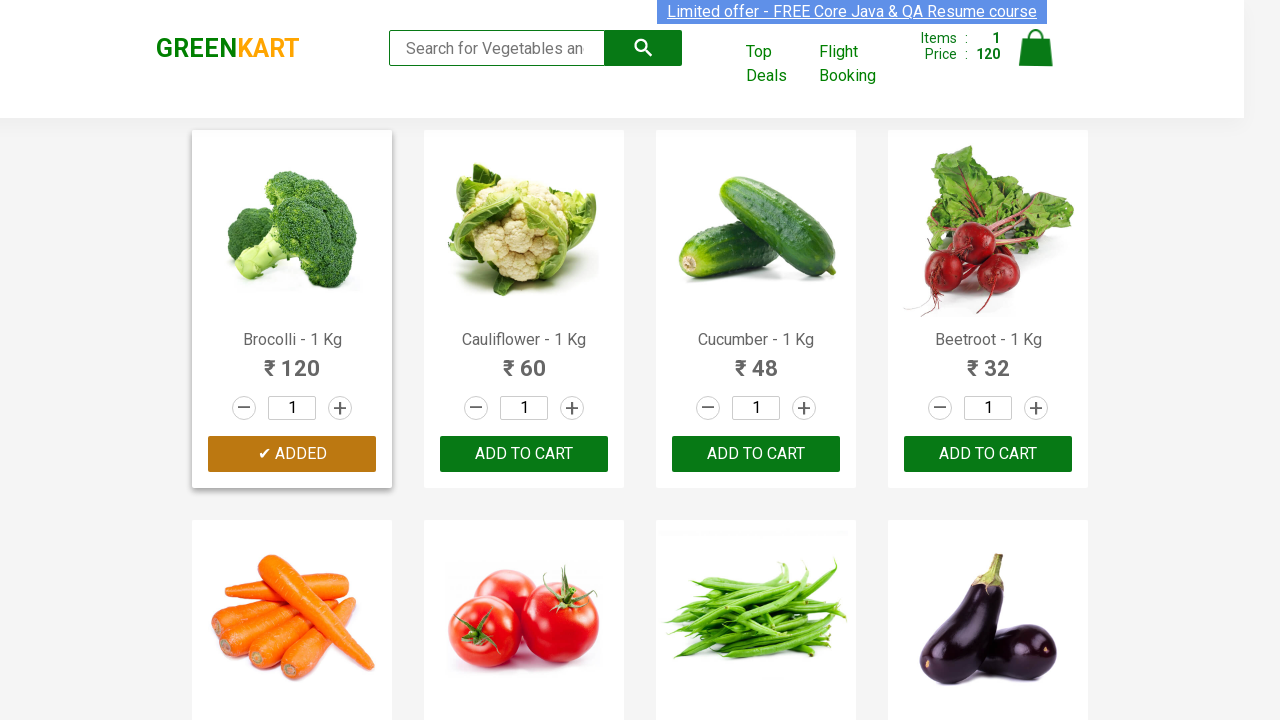

Added Cucumber to cart at (756, 454) on xpath=//div[@class='product-action'] >> nth=2
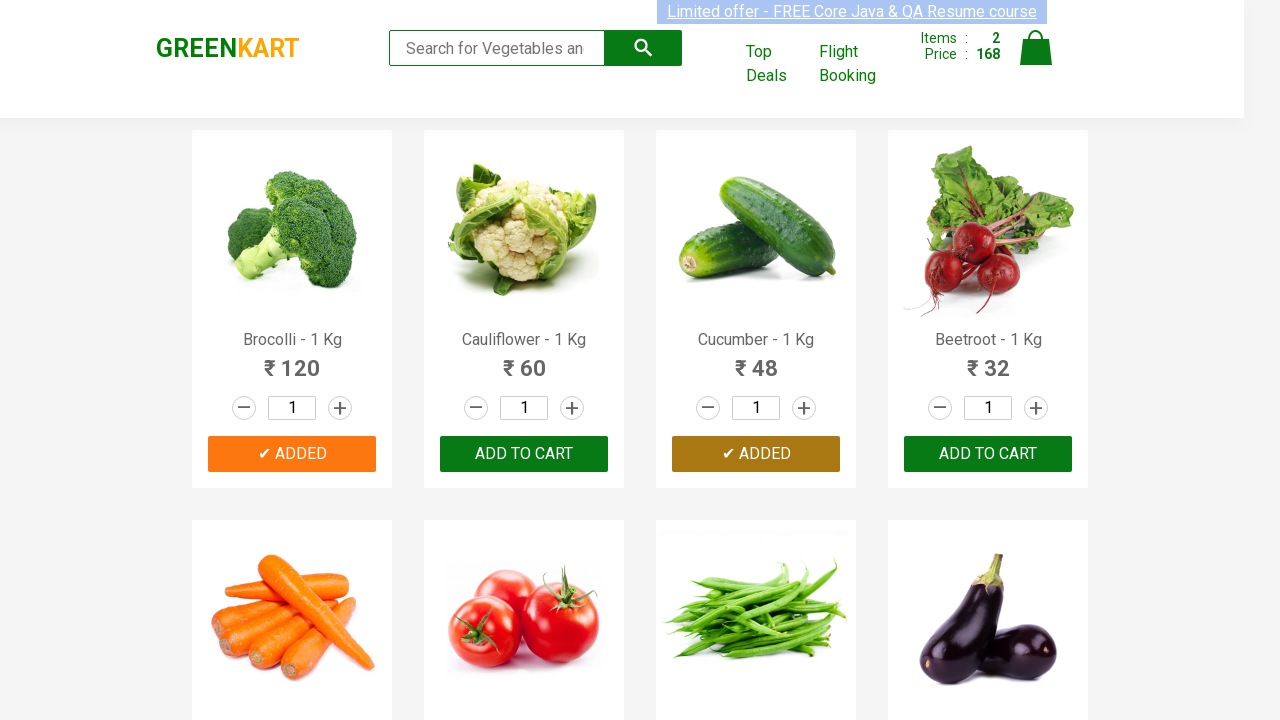

Added Beetroot to cart at (988, 454) on xpath=//div[@class='product-action'] >> nth=3
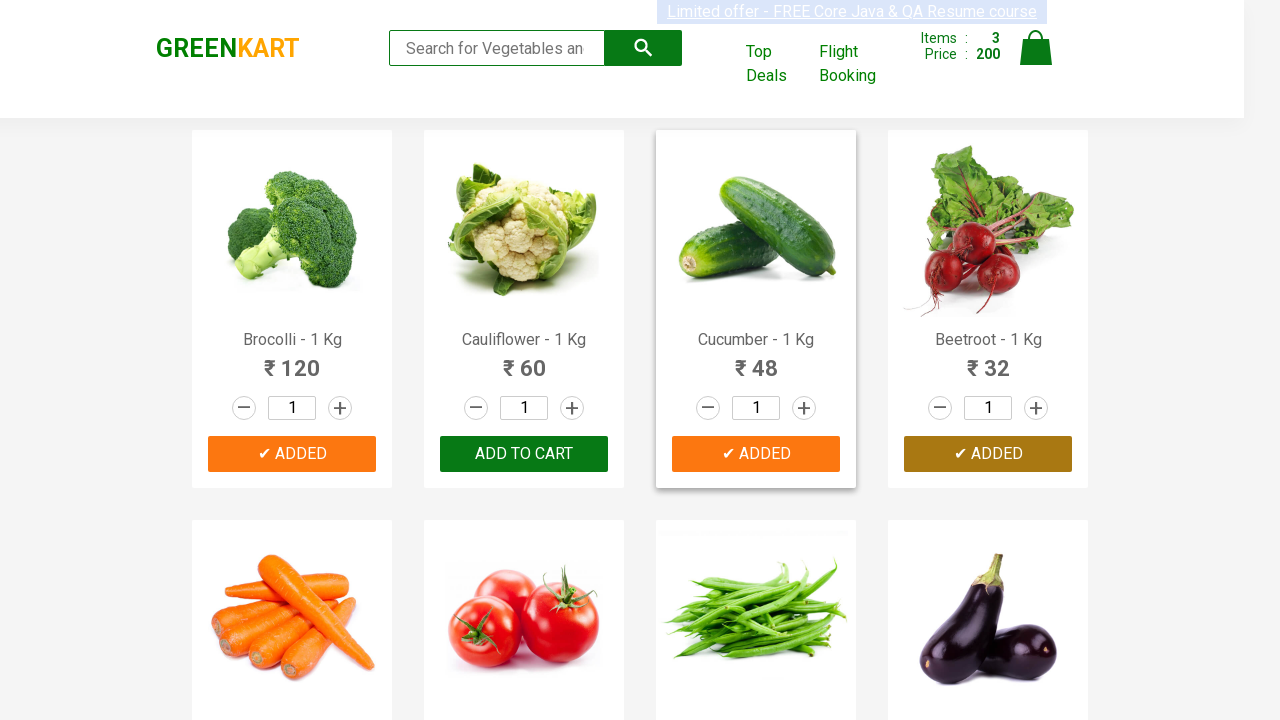

Added Carrot to cart at (292, 360) on xpath=//div[@class='product-action'] >> nth=4
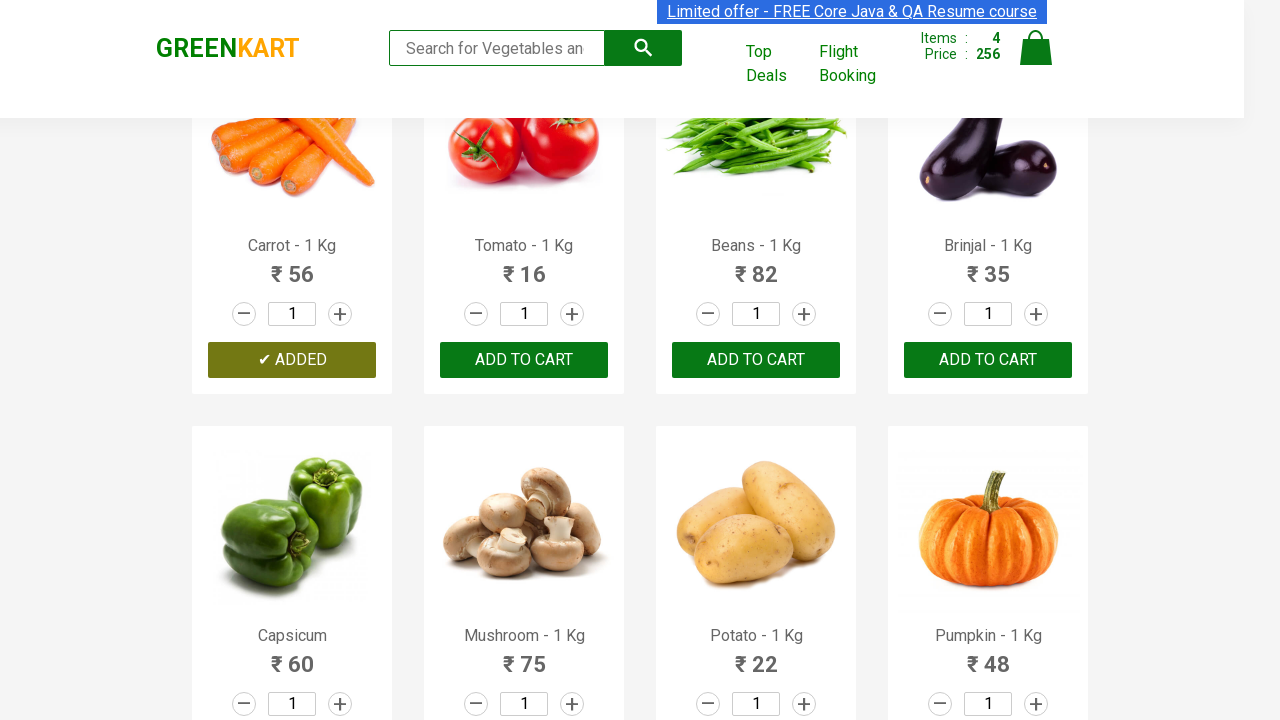

Clicked on cart icon to view shopping cart at (1036, 48) on img[alt='Cart']
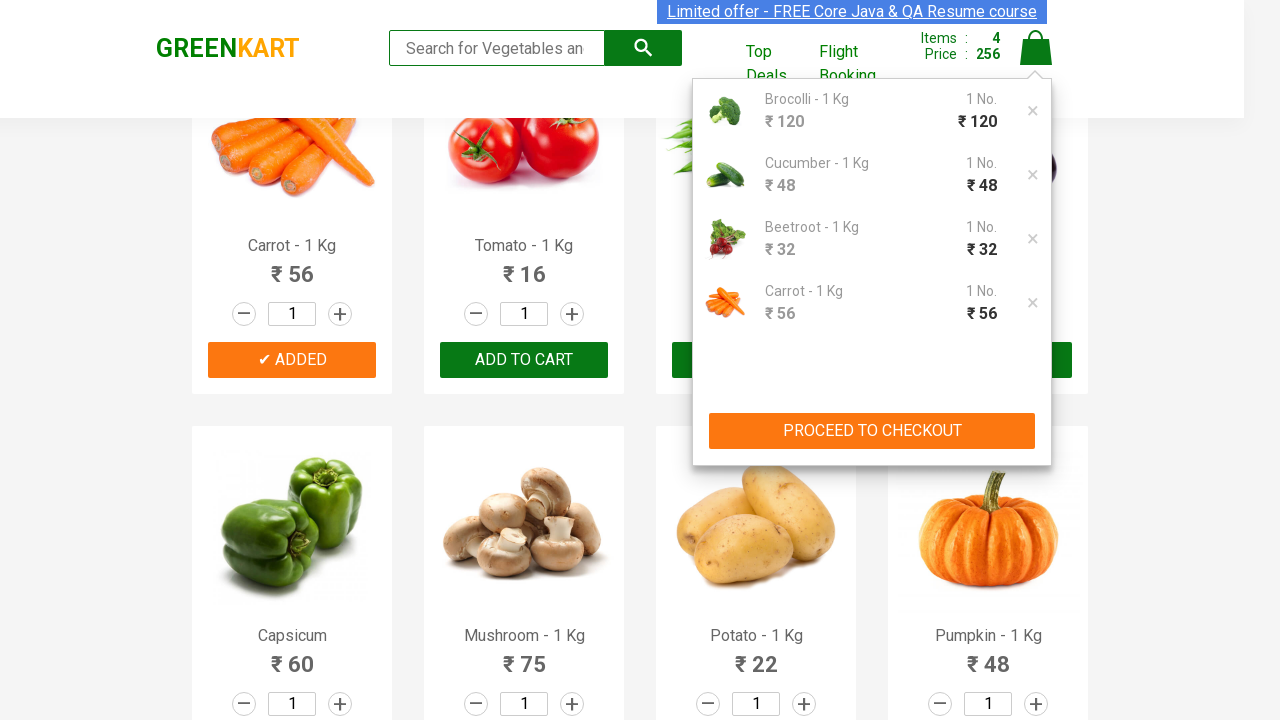

Clicked PROCEED TO CHECKOUT button at (872, 431) on xpath=//button[contains(text(), 'PROCEED TO CHECKOUT')]
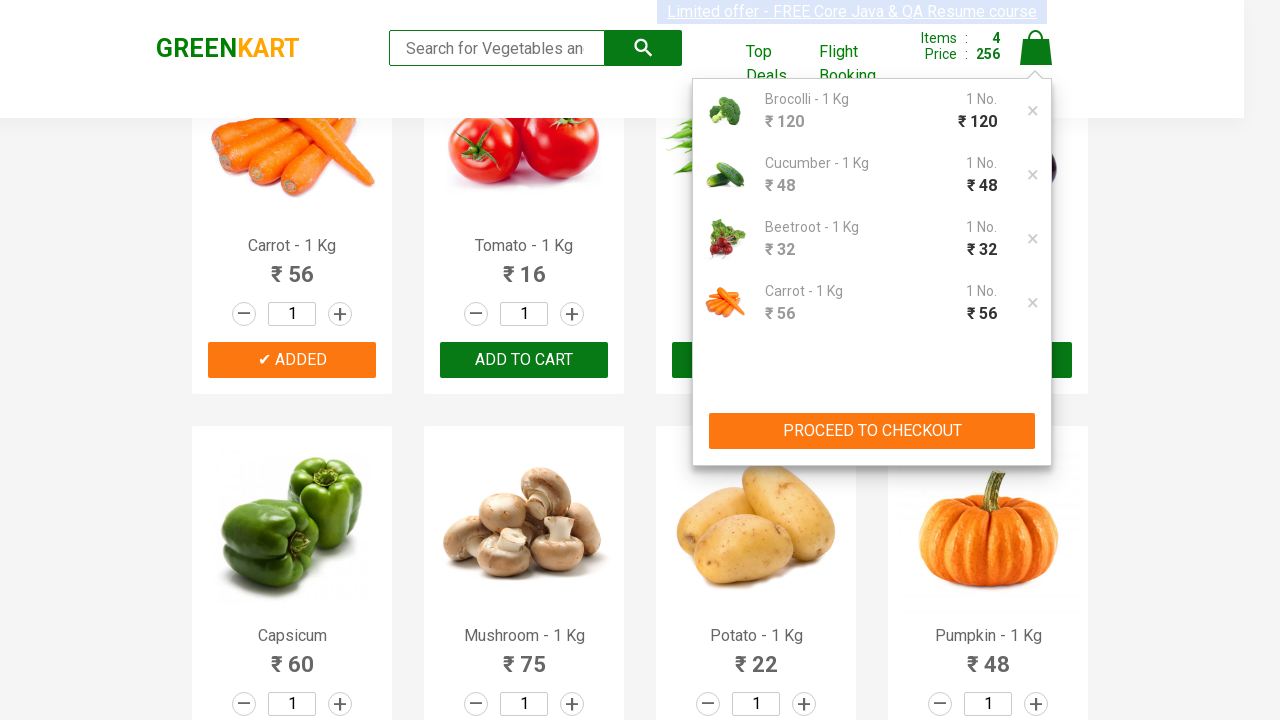

Promo code input field loaded on checkout page
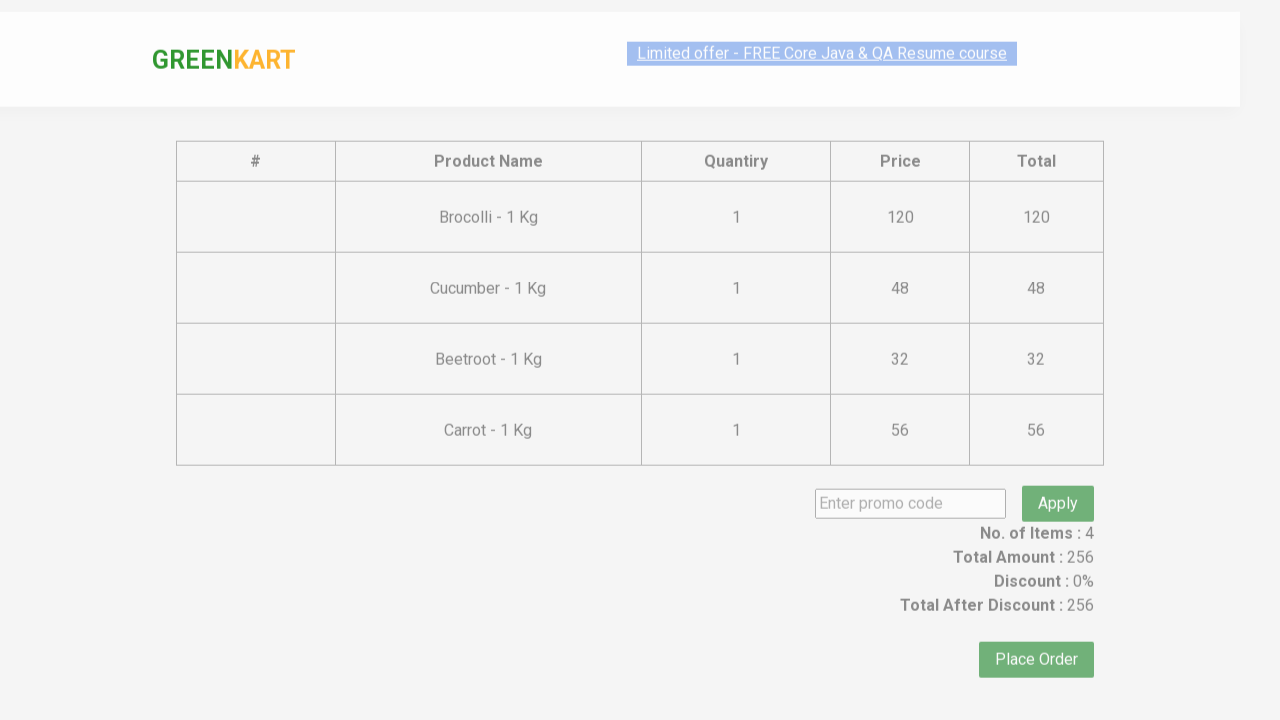

Entered promo code 'rahulshettyacademy' in the promo code field on input[class='promoCode']
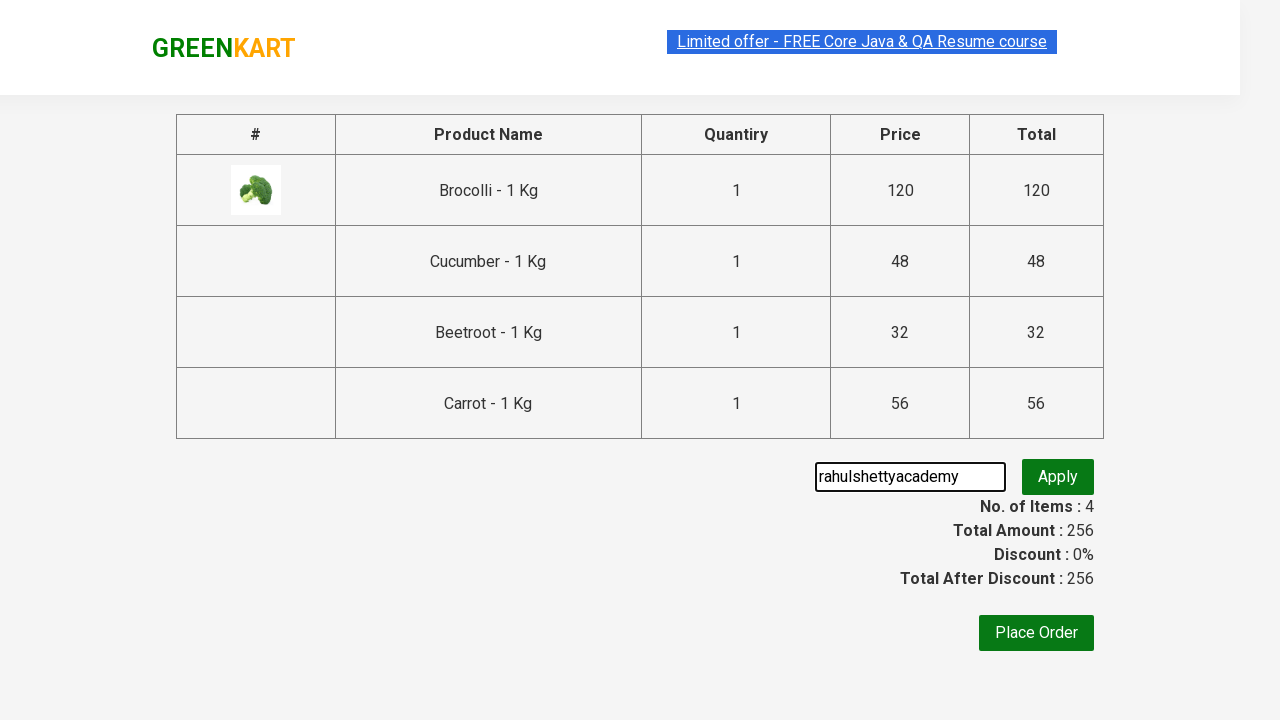

Clicked Apply button to apply the promo code at (1058, 477) on .promoBtn
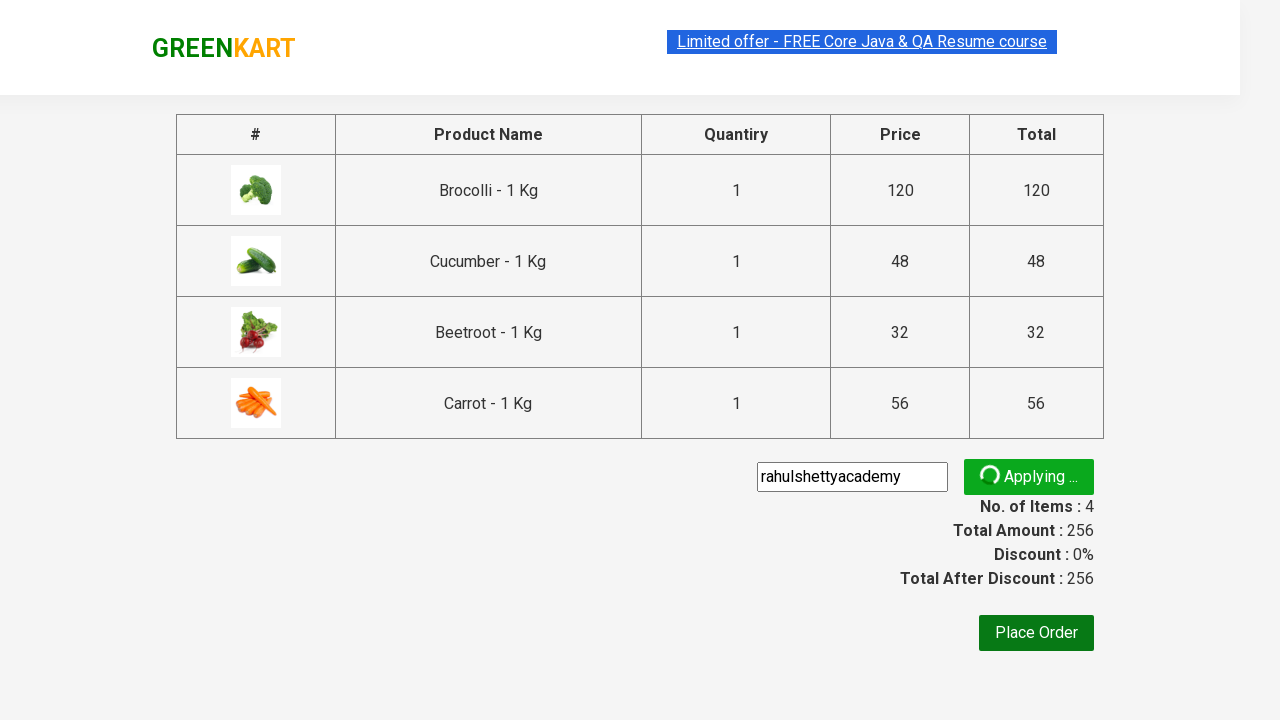

Promo code discount message appeared, verifying successful discount application
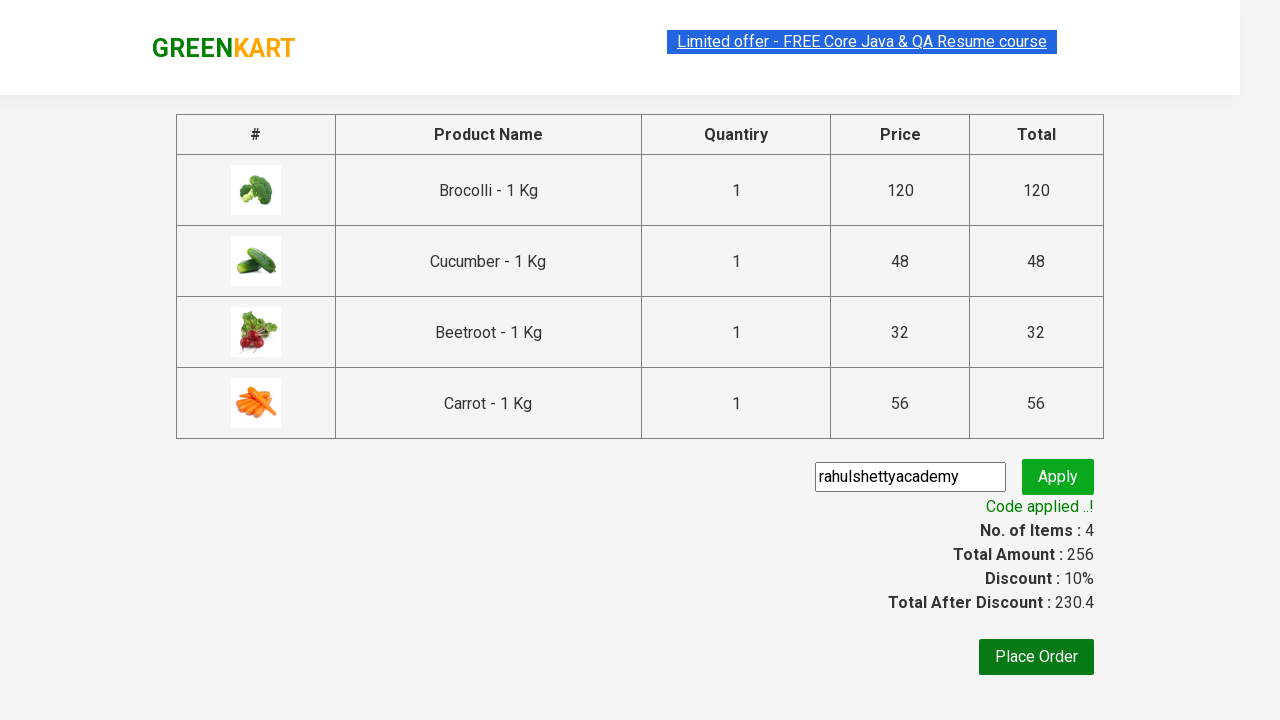

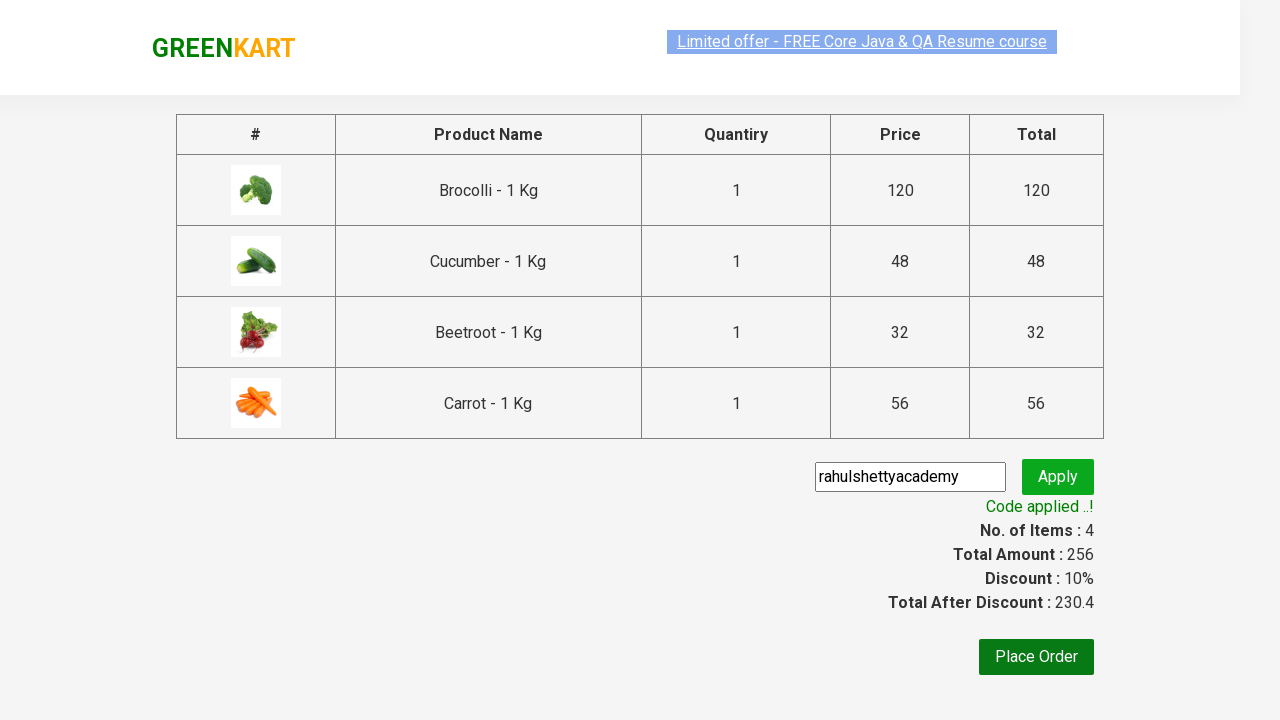